Tests the Auto Complete widget on DemoQA by navigating to the Widgets section and clicking on Auto Complete.

Starting URL: https://demoqa.com/

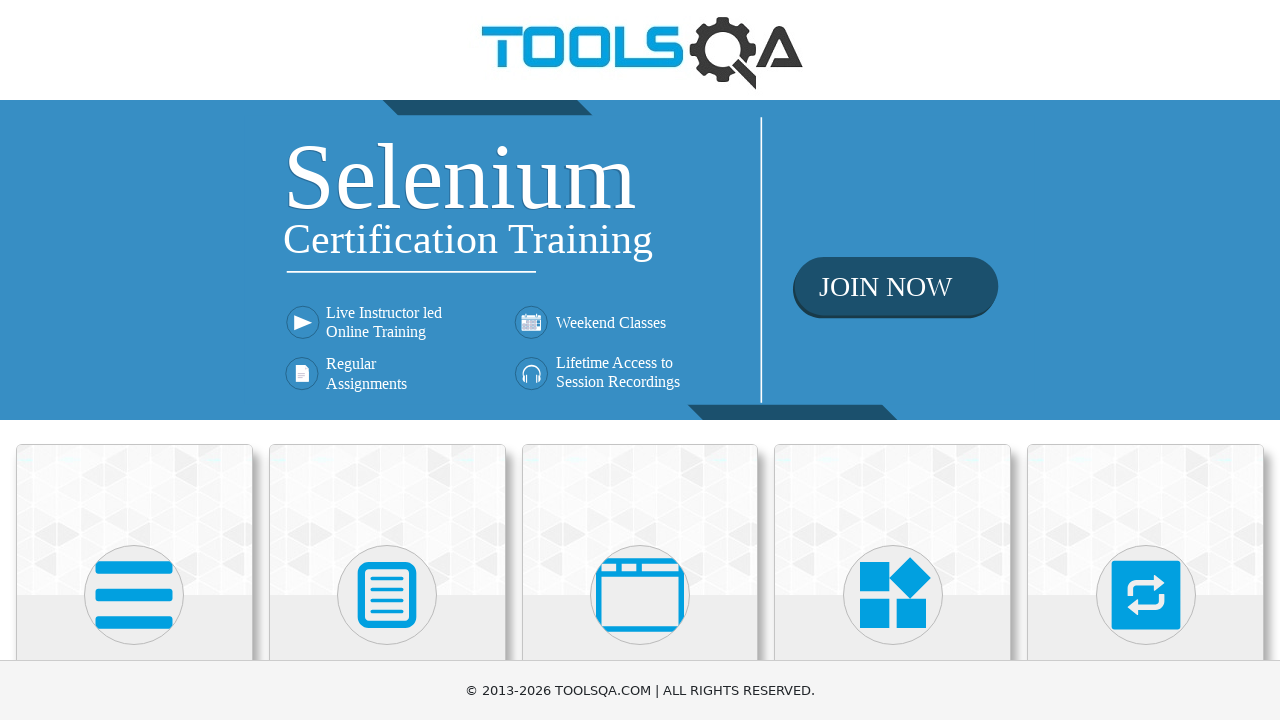

Clicked on Widgets card/menu item at (893, 360) on text=Widgets
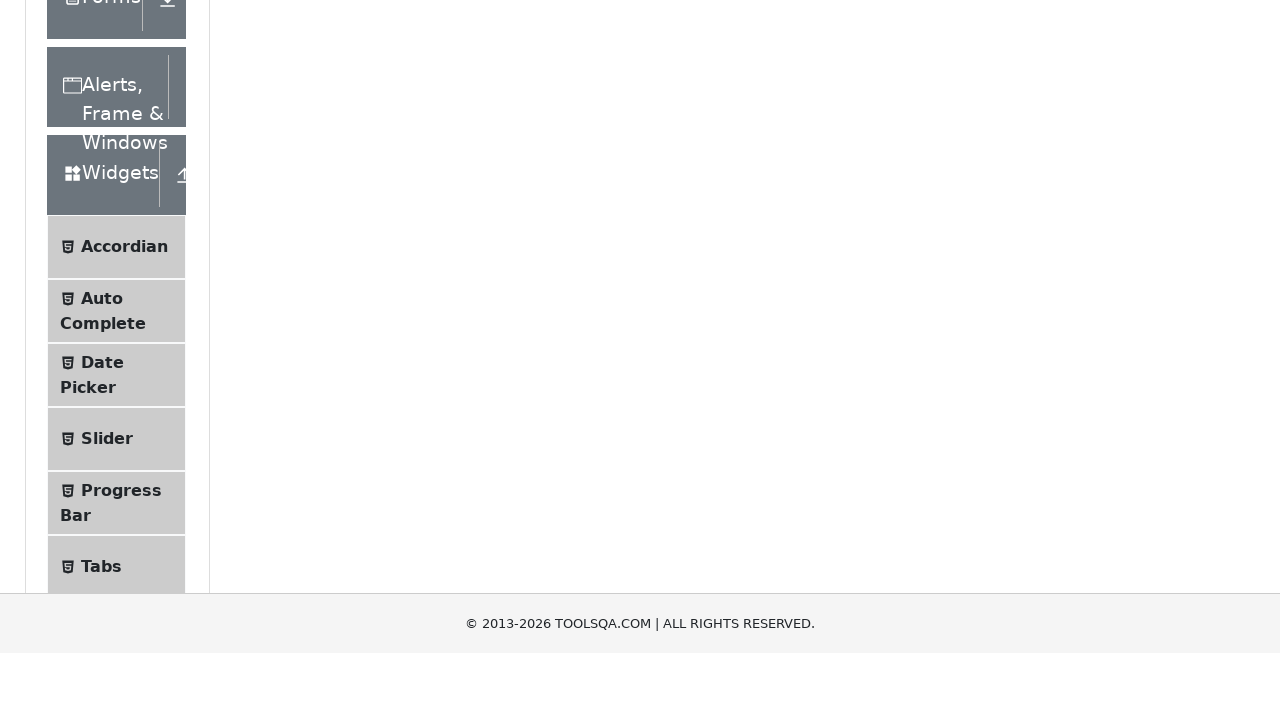

Clicked on Auto Complete submenu at (102, 576) on text=Auto Complete
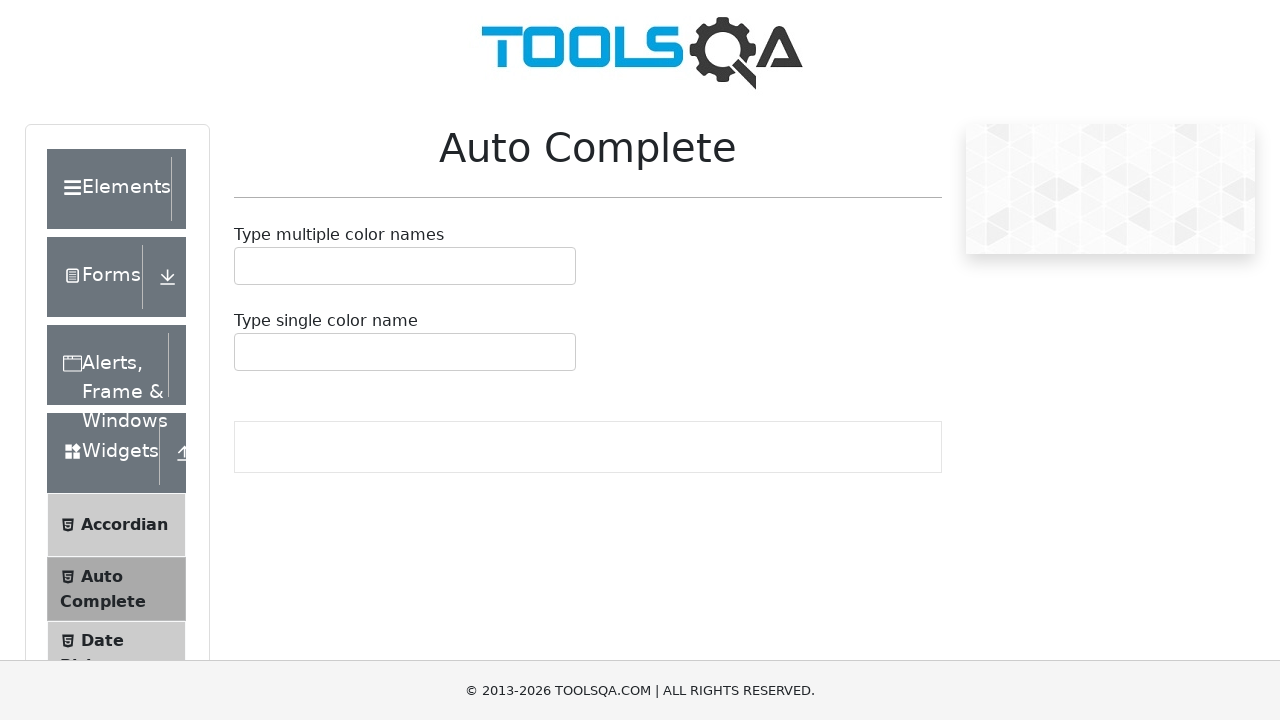

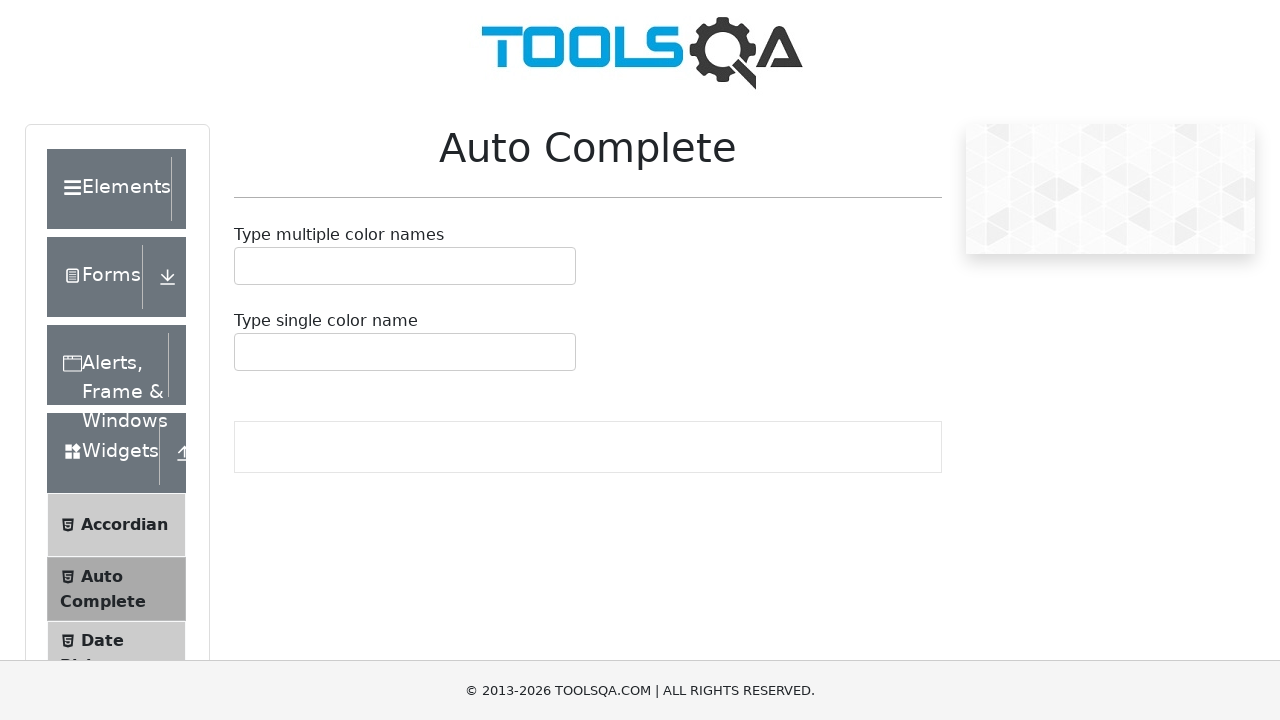